Tests bootstrap dropdown menu by clicking to open it and selecting the CONTACT US option

Starting URL: https://www.automationtestinginsider.com/2019/12/bootstrap-dropdown-example_12.html

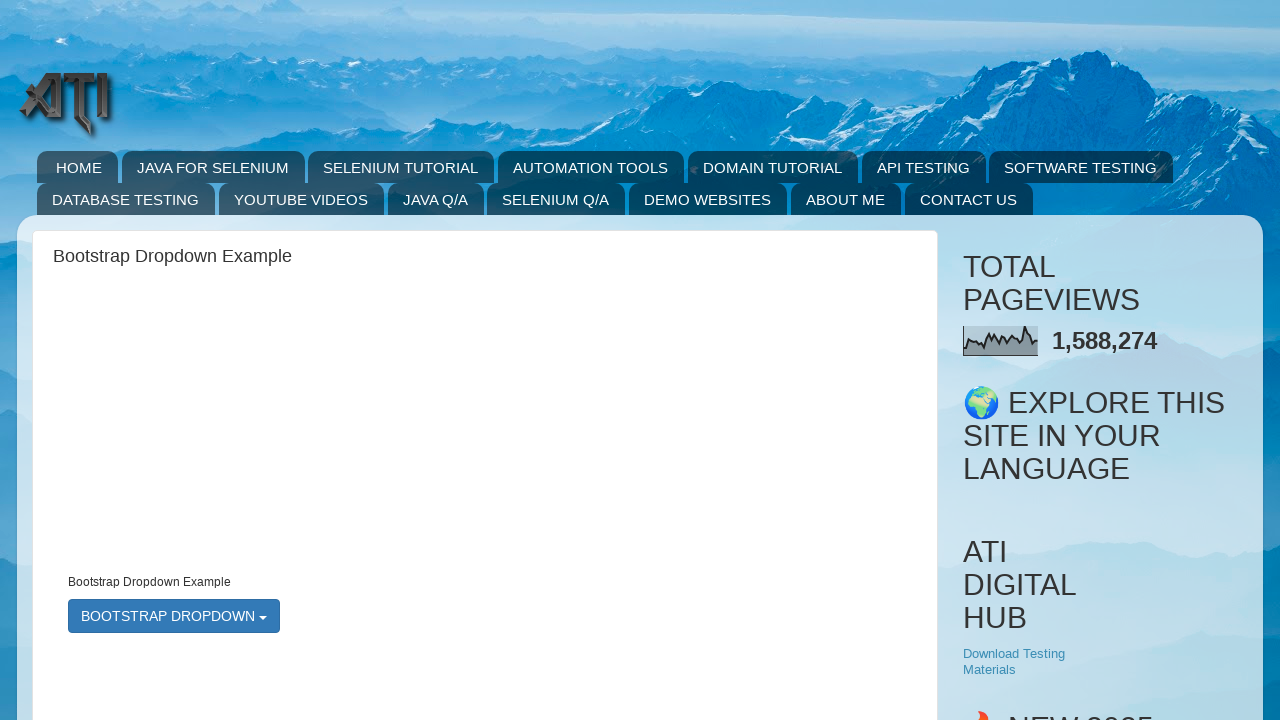

Located bootstrap dropdown menu element
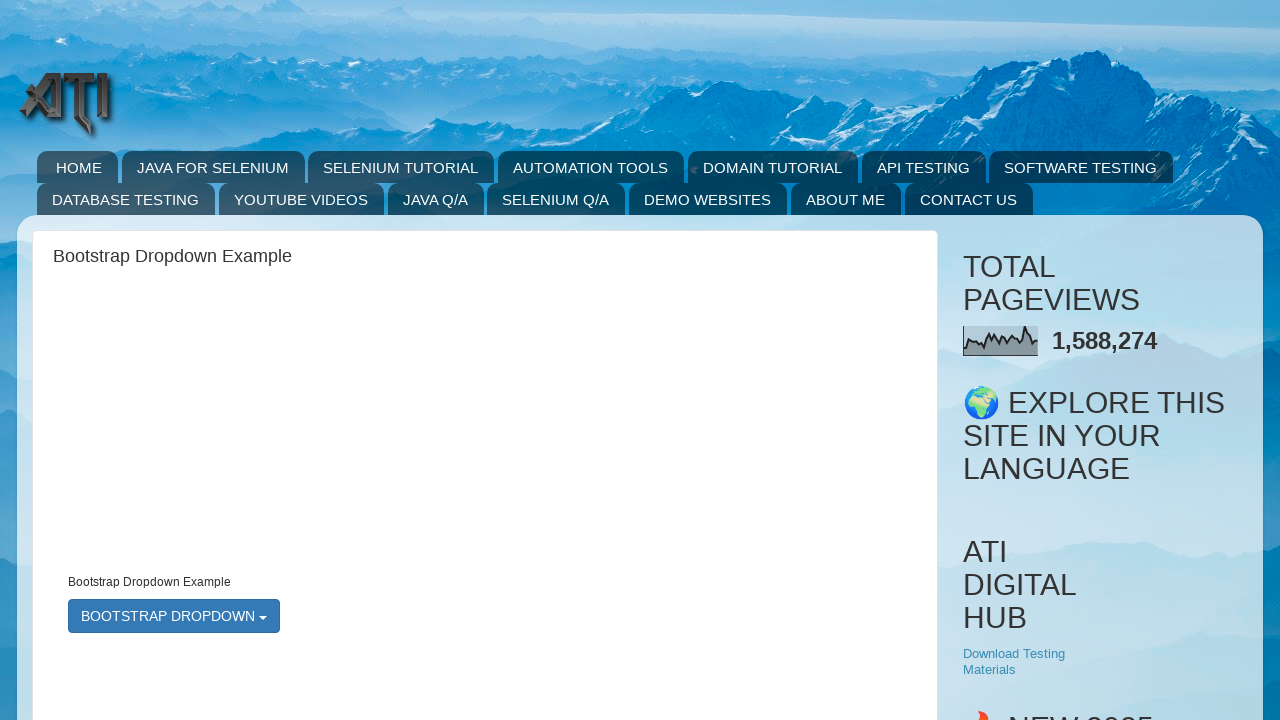

Scrolled bootstrap dropdown menu into view
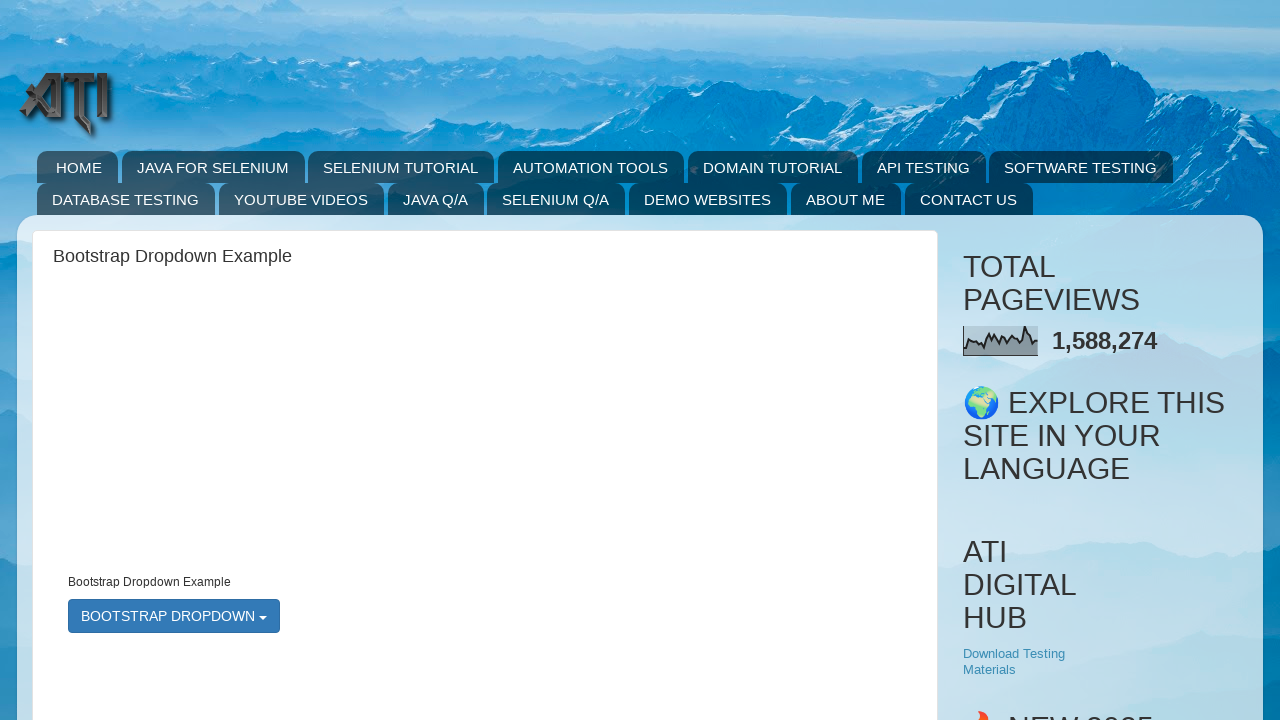

Clicked bootstrap dropdown menu to open at (174, 616) on #bootstrapmenu
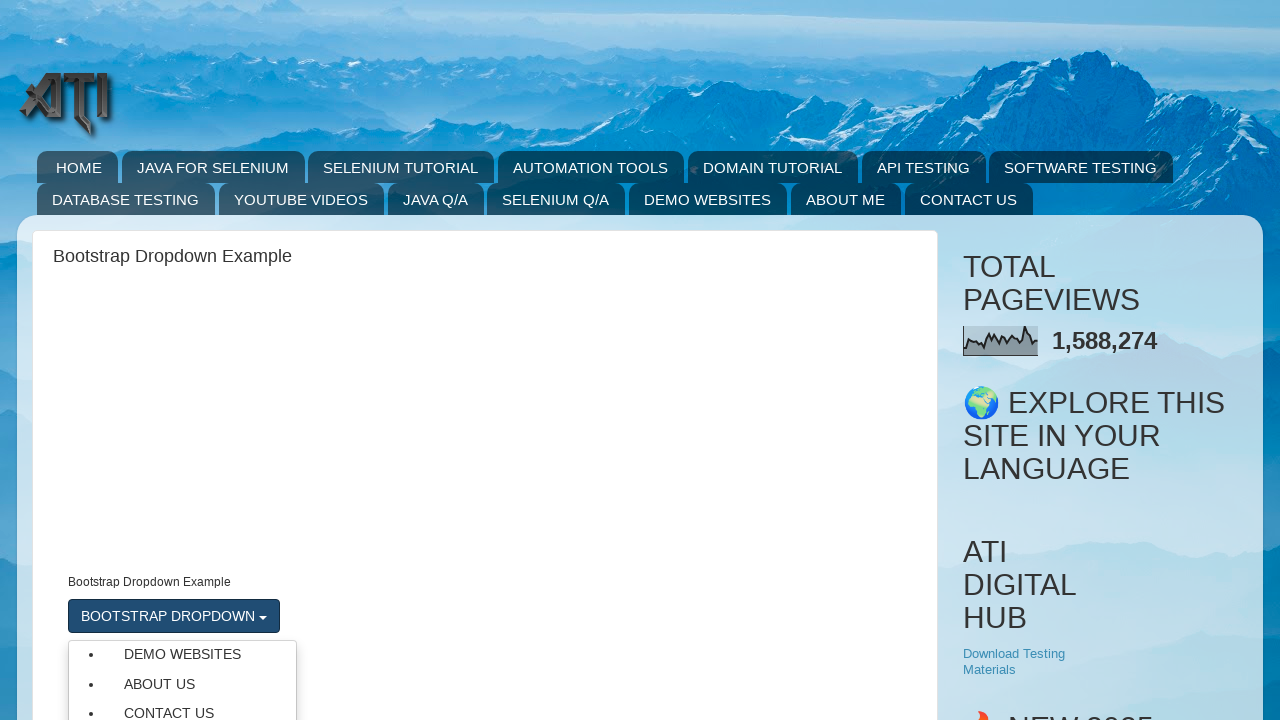

Dropdown menu options loaded
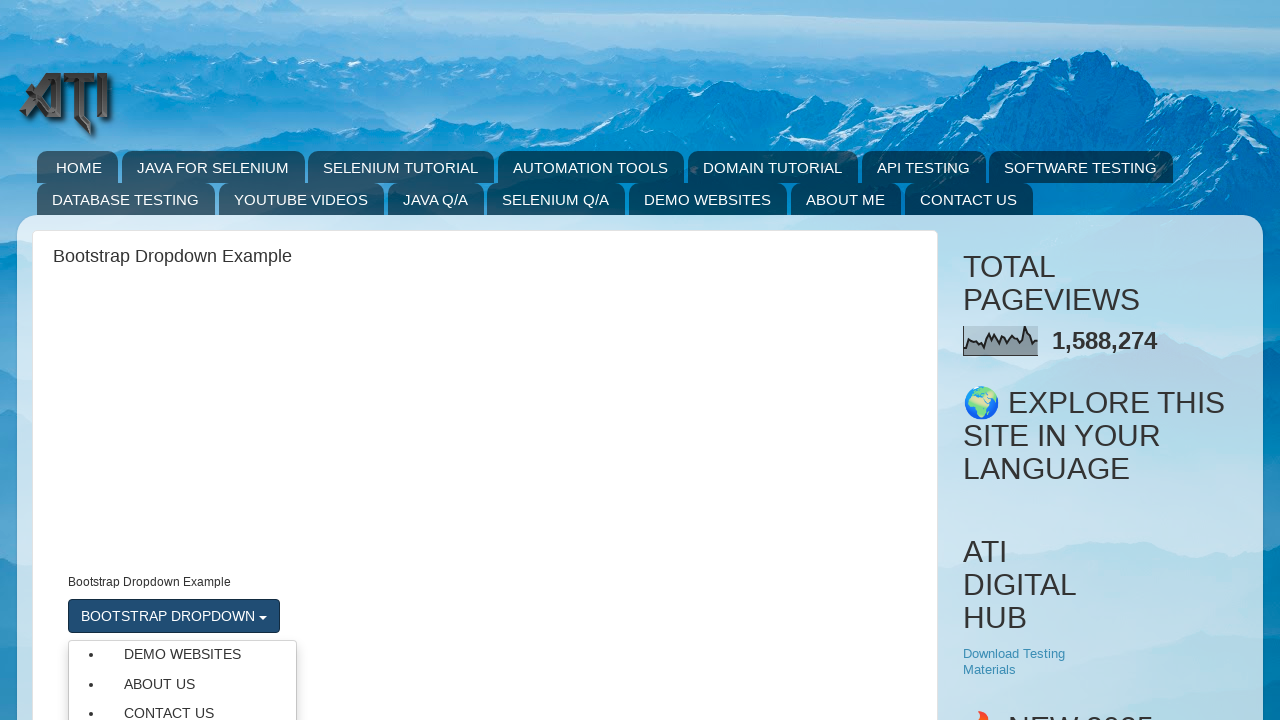

Clicked CONTACT US option from dropdown menu at (182, 707) on ul.dropdown-menu li a:has-text('CONTACT US')
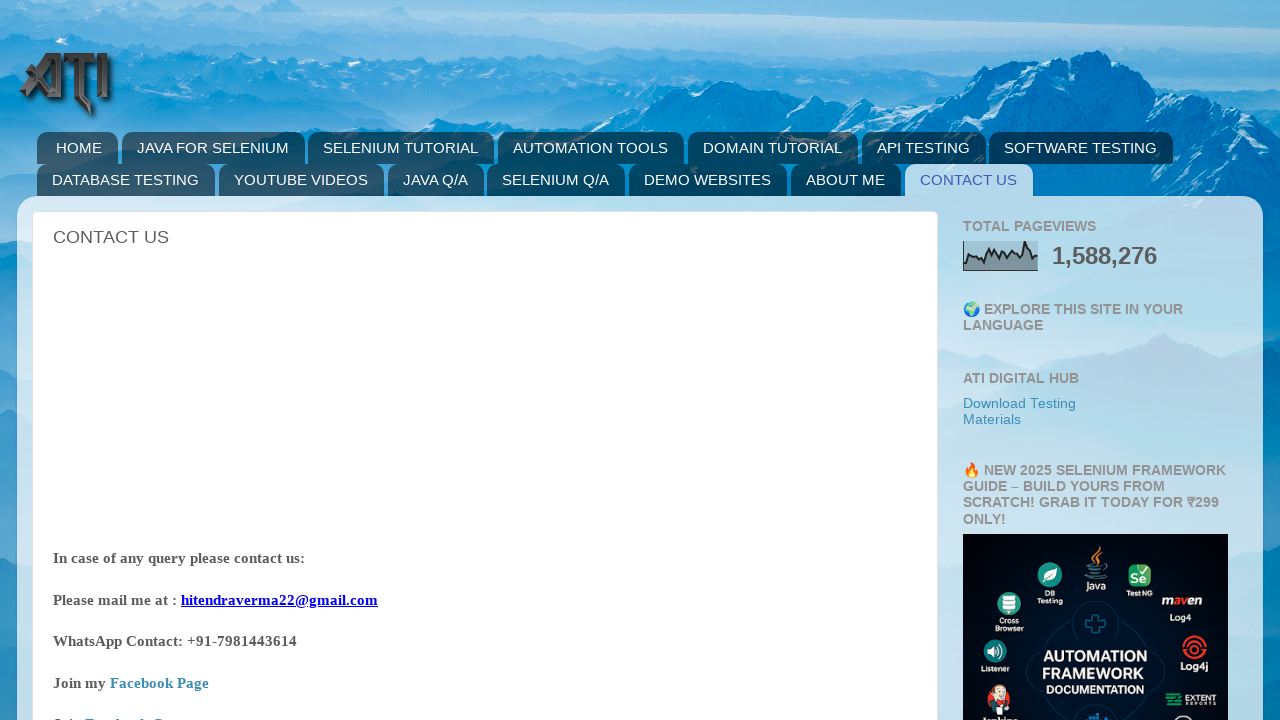

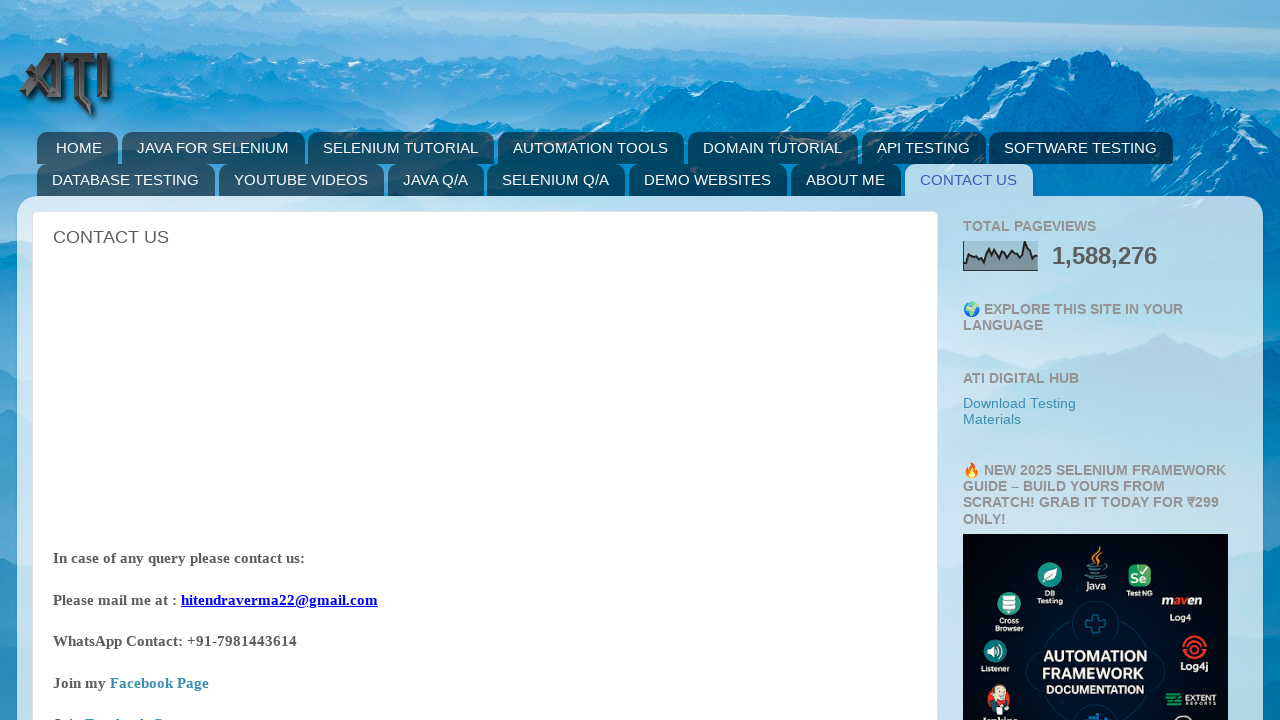